Tests clicking on the Events & News navigation link in the header

Starting URL: https://coronavirus.jhu.edu/

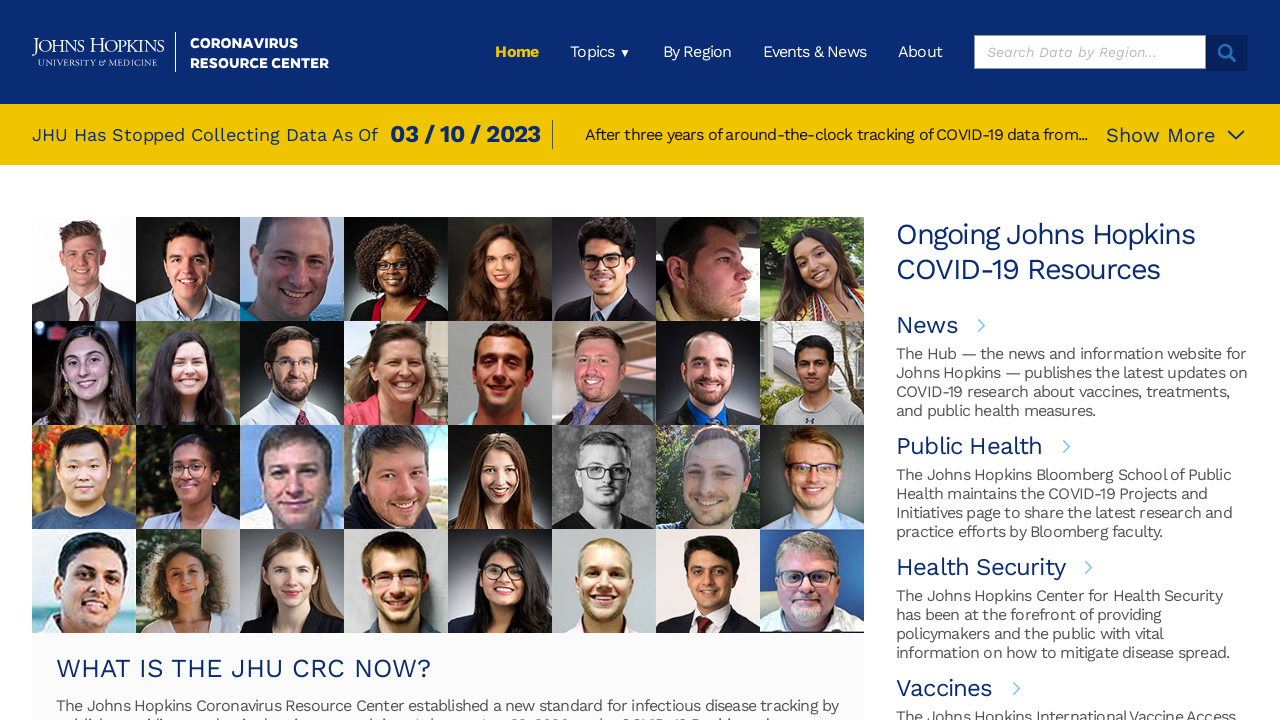

Navigated to JHU Coronavirus website homepage
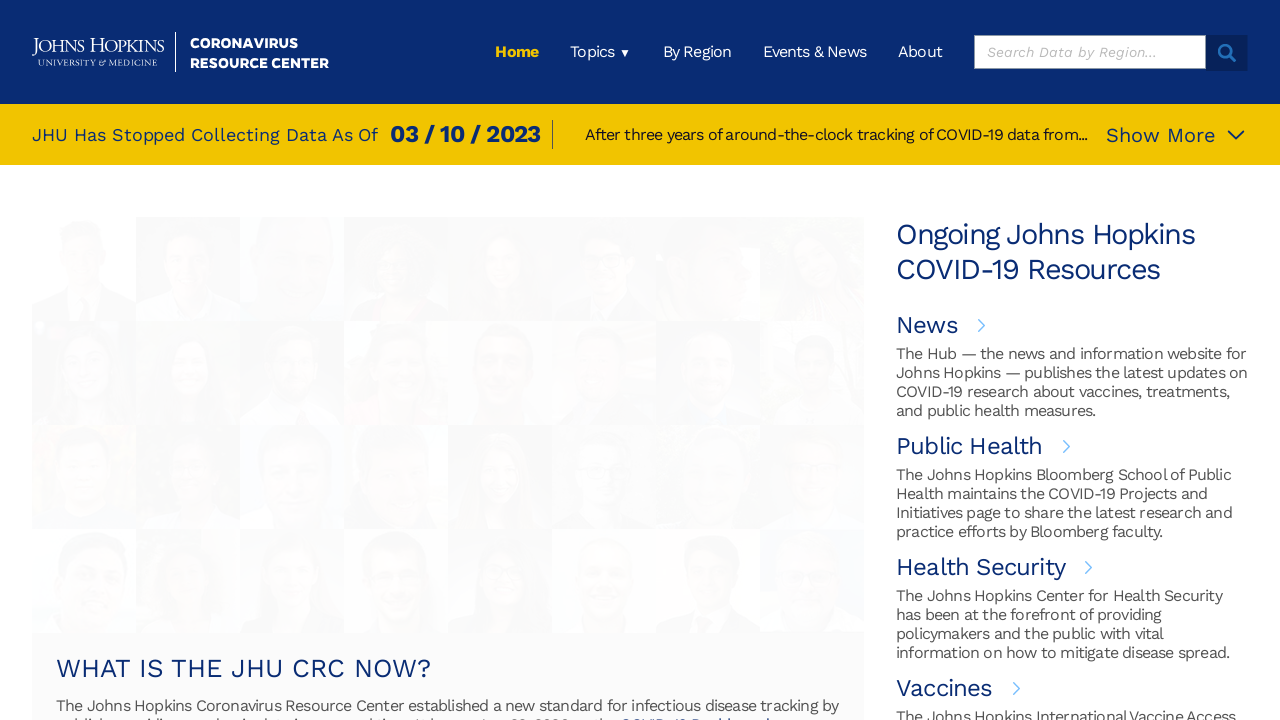

Clicked on Events & News navigation link in header at (815, 52) on header ul li:nth-child(4) a
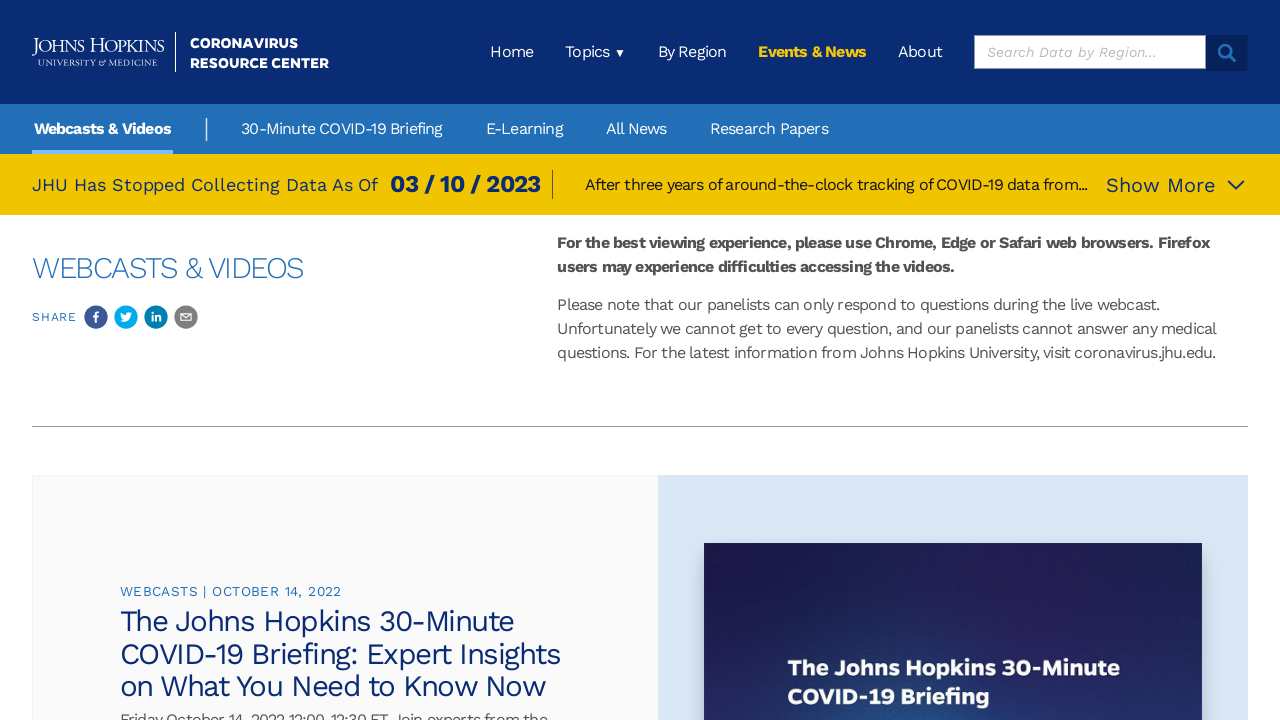

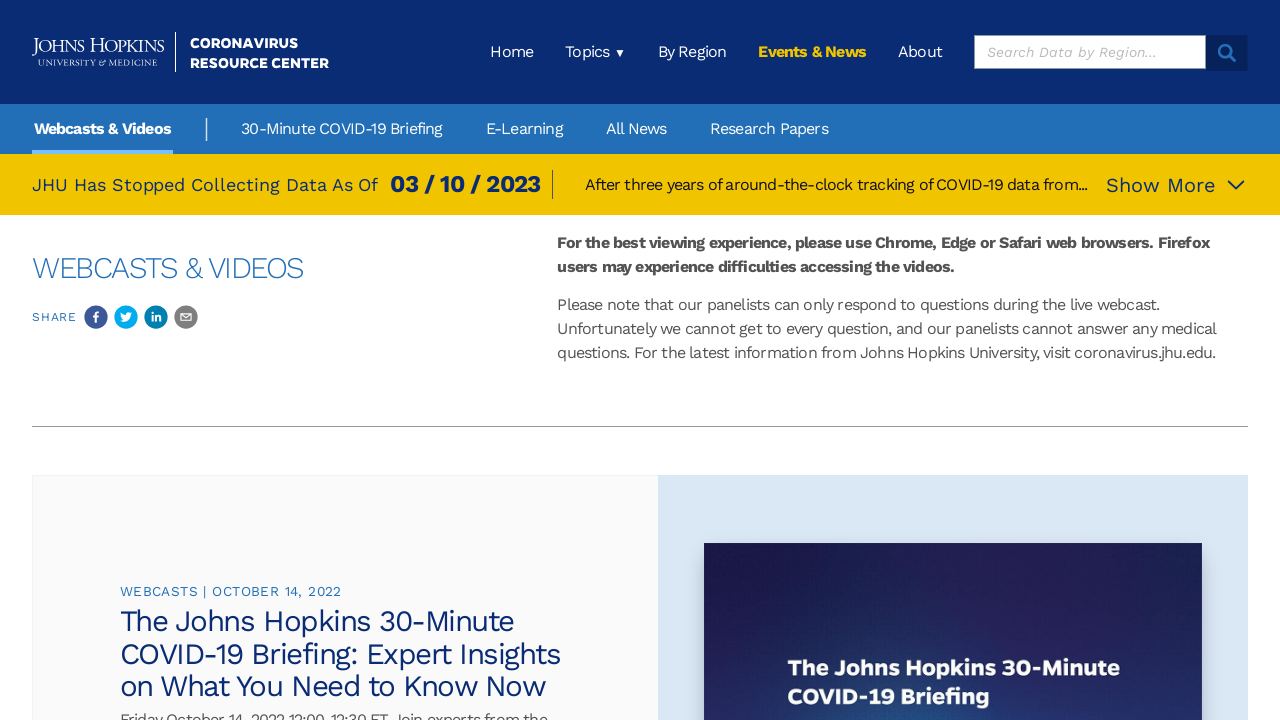